Navigates to HSBC Hong Kong's property valuation tool page and waits for it to load.

Starting URL: https://www.hsbc.com.hk/zh-hk/mortgages/tools/property-valuation/

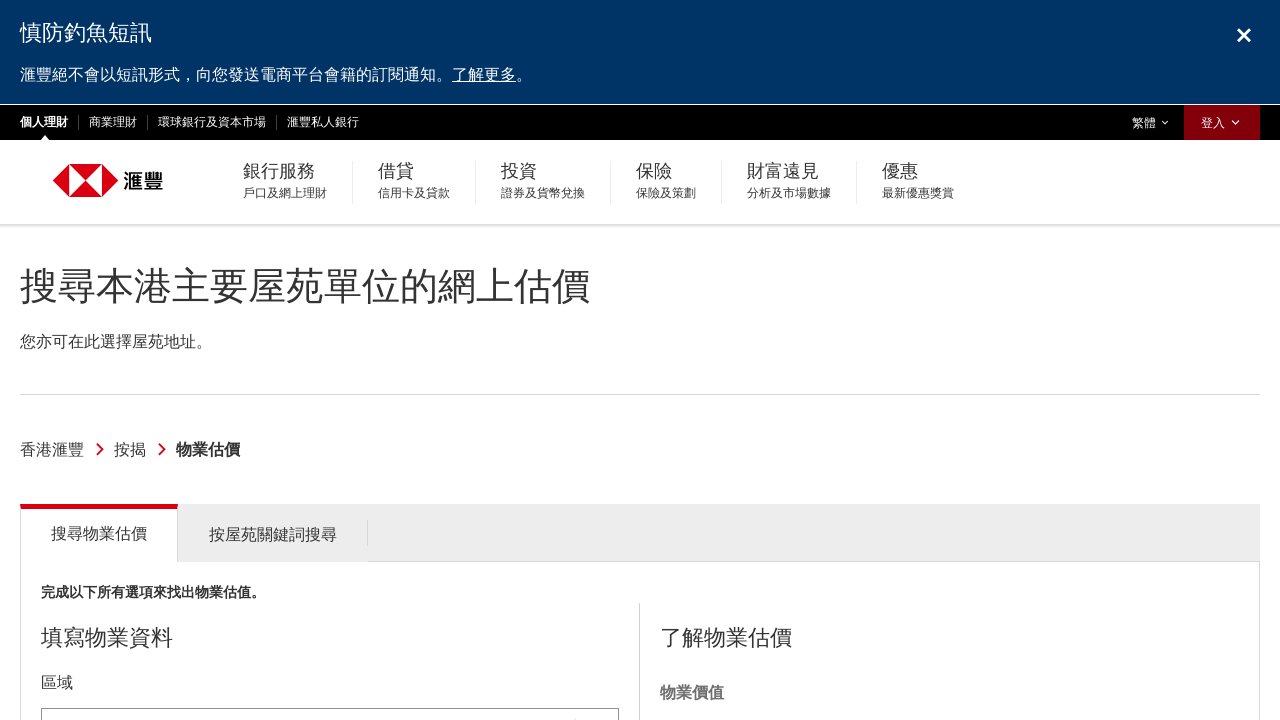

Navigated to HSBC Hong Kong property valuation tool page
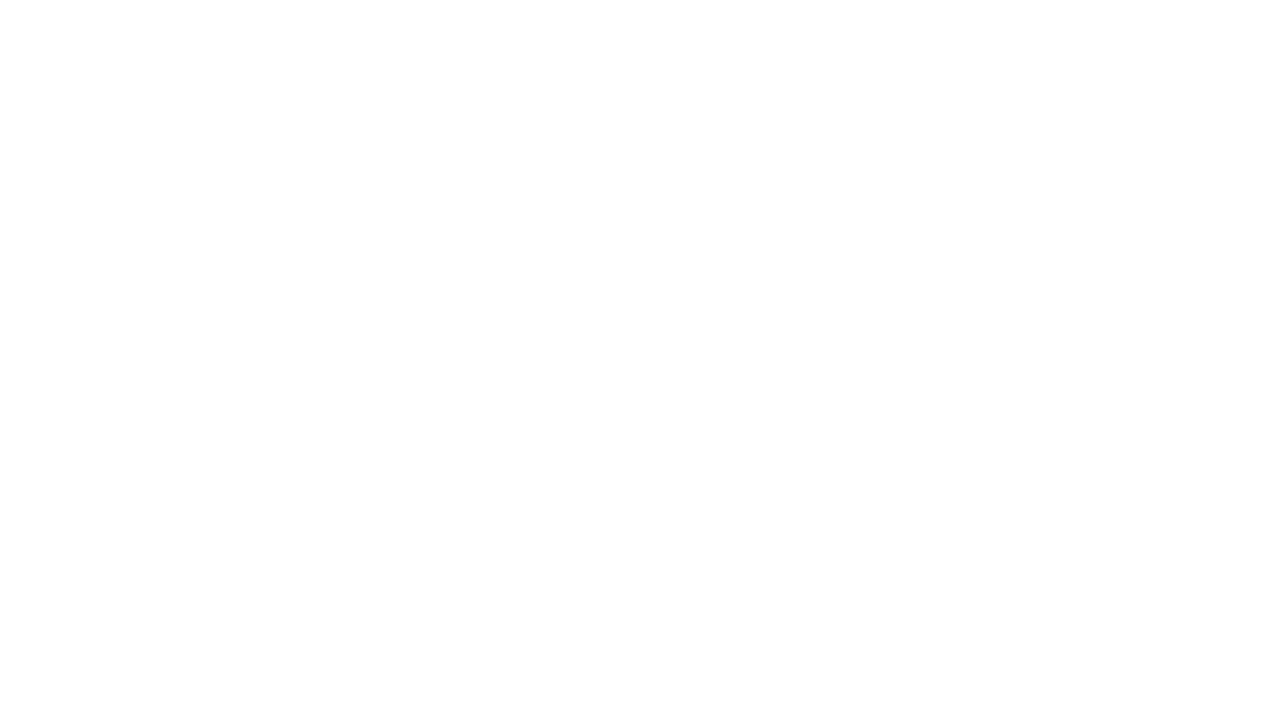

Page reached networkidle state - all network activity settled
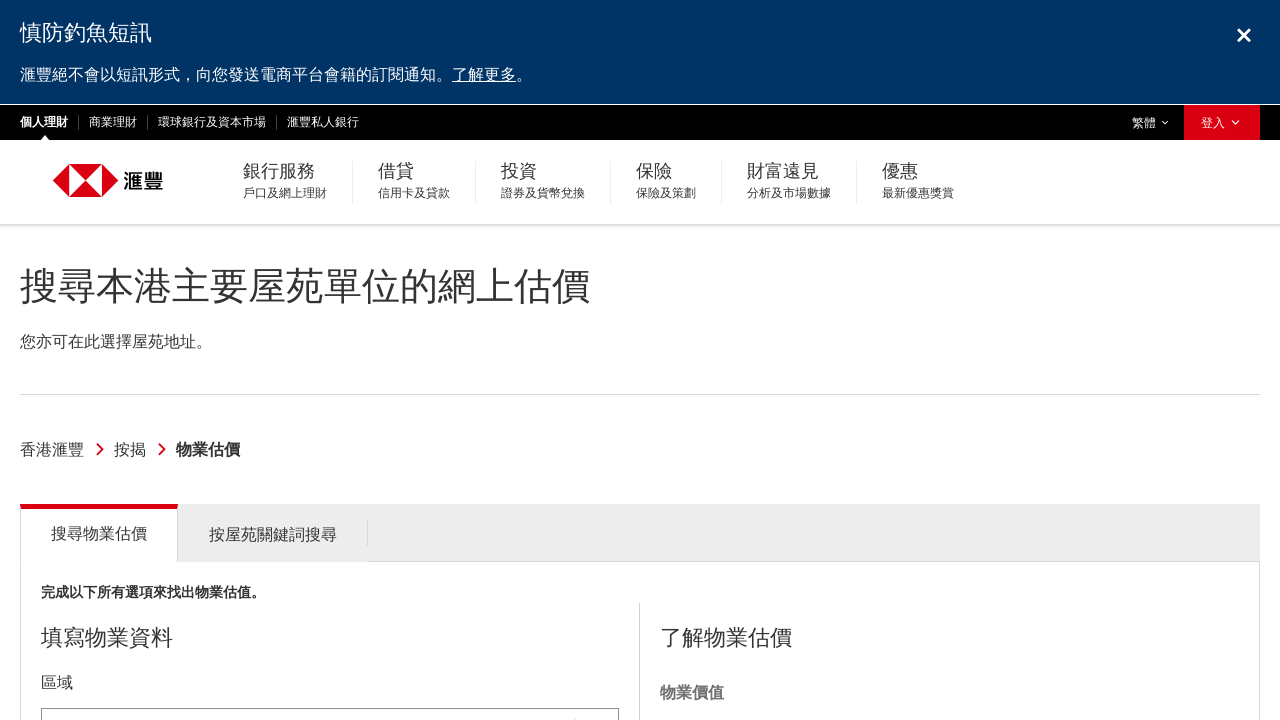

Property valuation form element loaded successfully
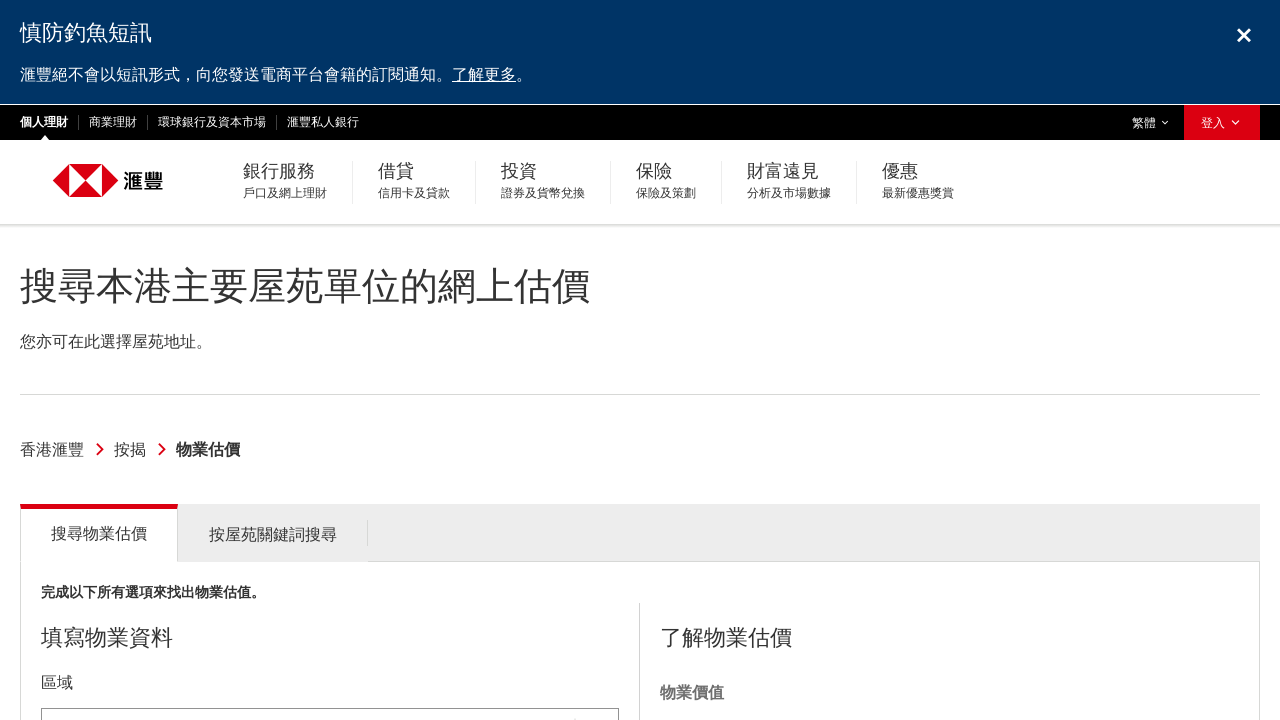

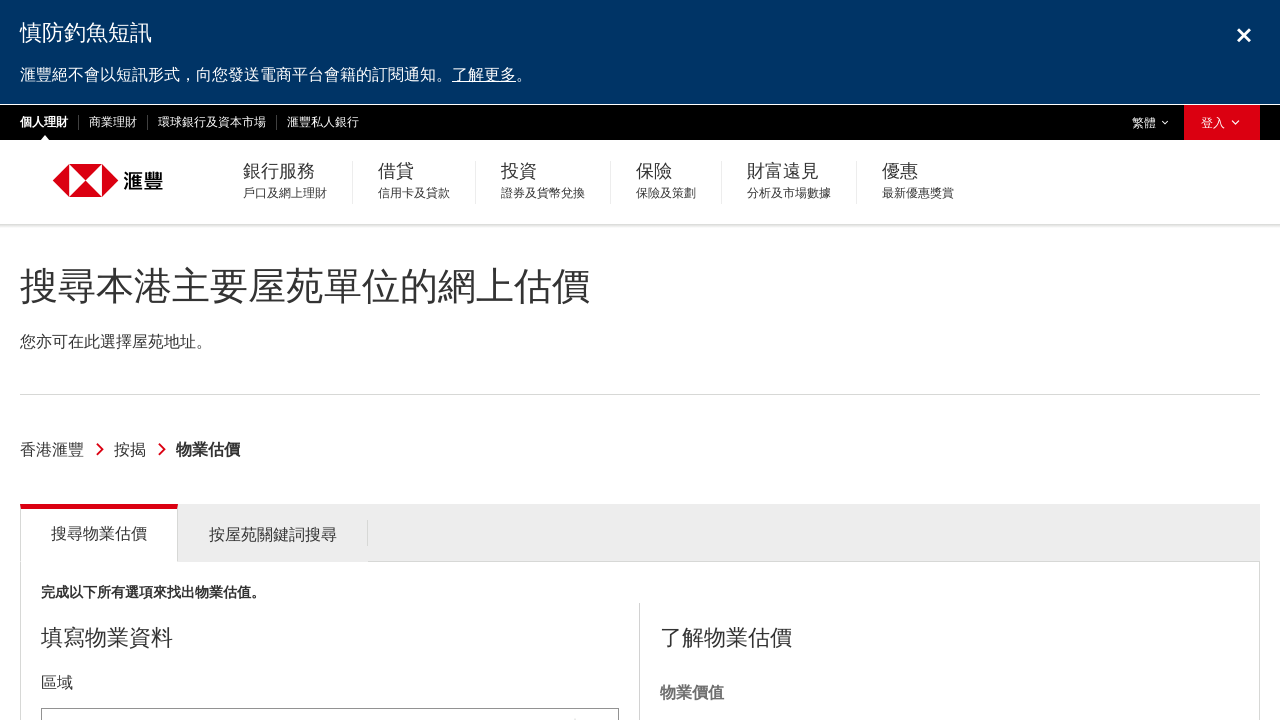